Tests handling a JavaScript confirm dialog with OK and Cancel buttons

Starting URL: https://the-internet.herokuapp.com/javascript_alerts

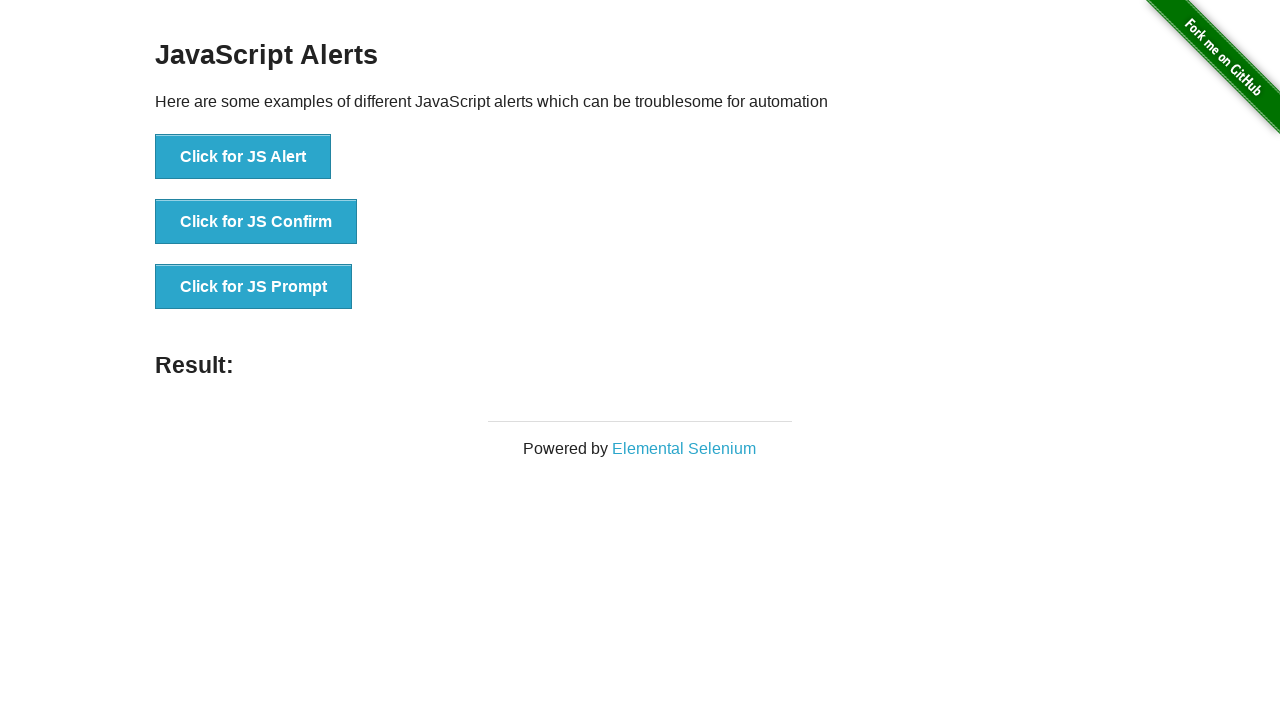

Clicked button to trigger confirm dialog at (256, 222) on xpath=//*[@id='content']/div/ul/li[2]/button
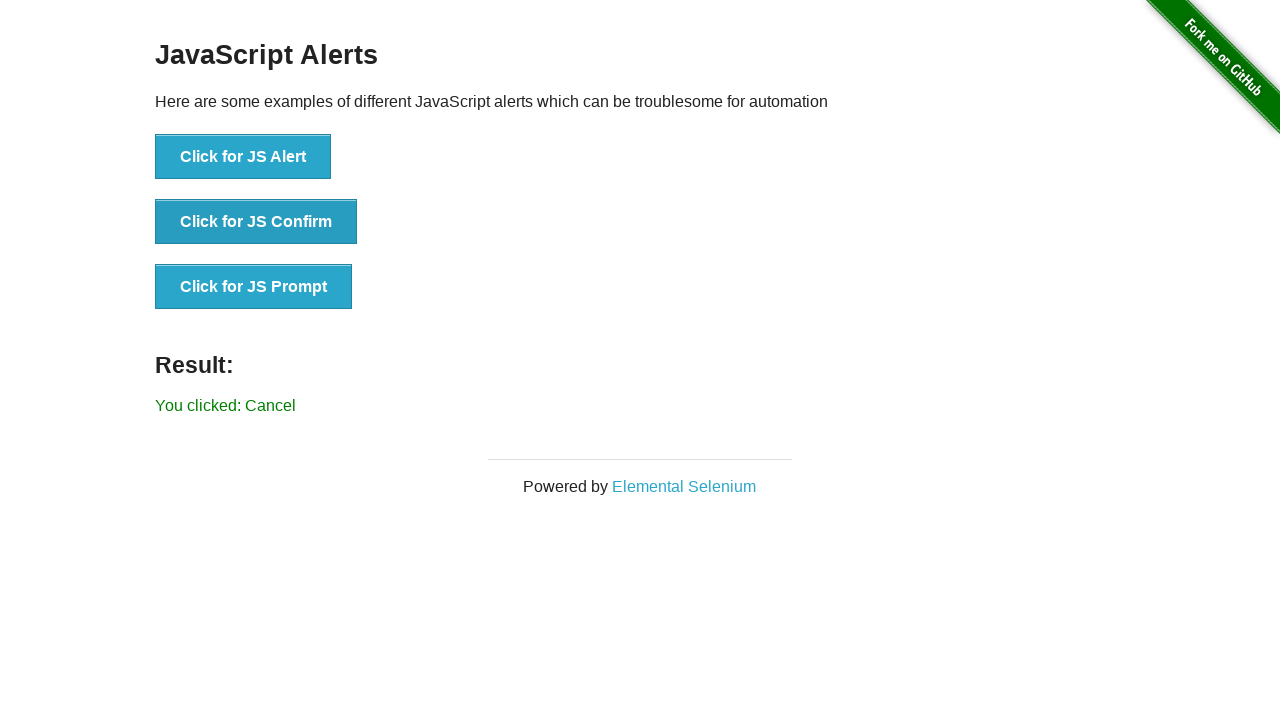

Set up dialog handler to dismiss confirm dialog (Cancel button)
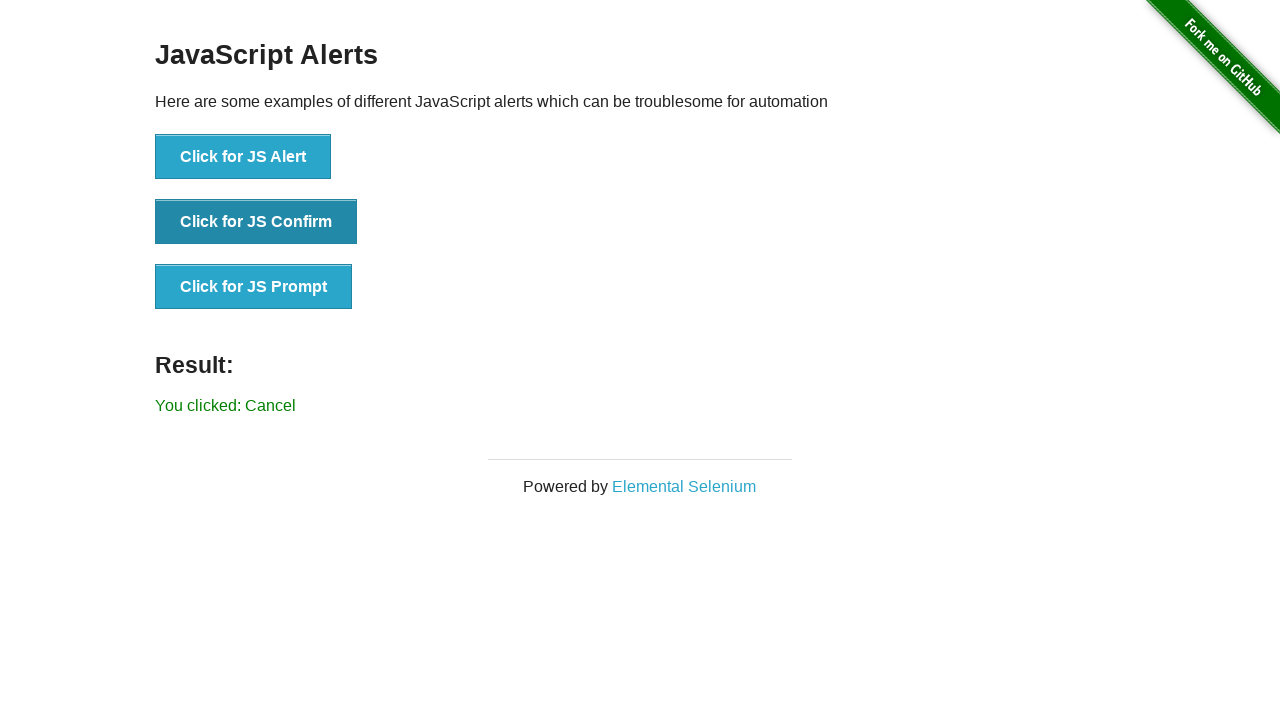

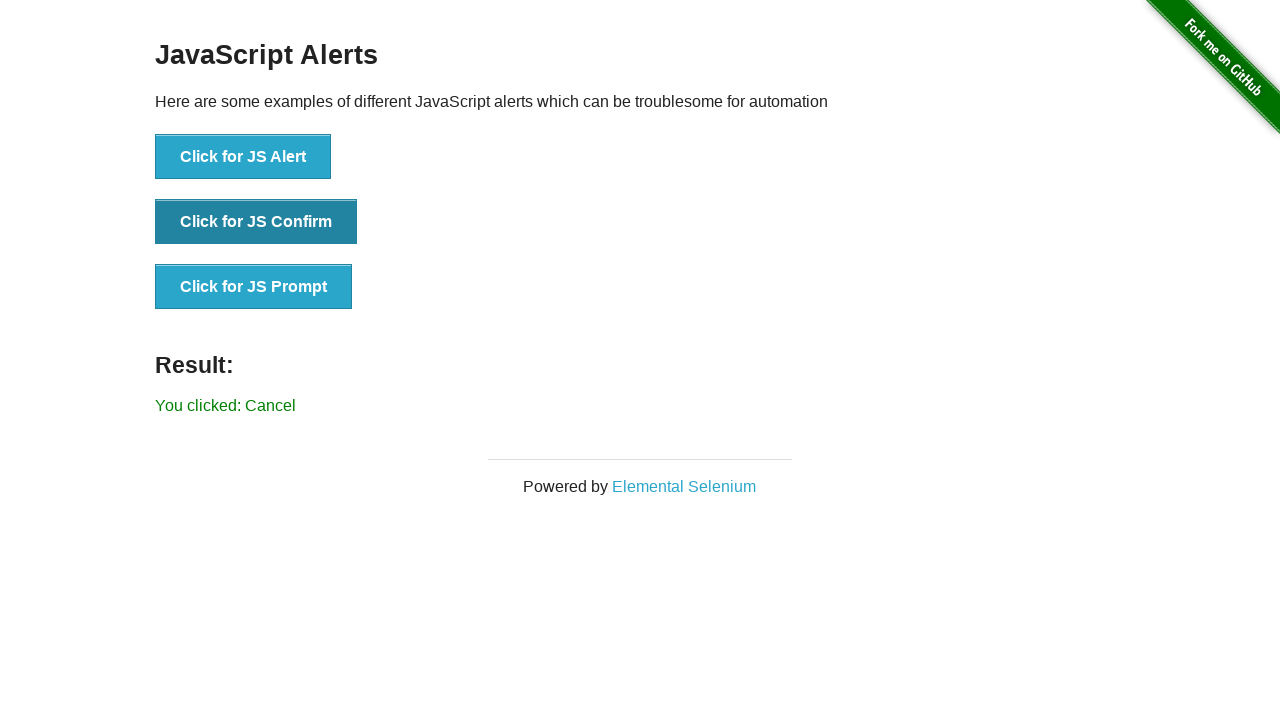